Tests visibility of dynamically loaded elements by clicking start and waiting for content to become visible

Starting URL: https://the-internet.herokuapp.com/dynamic_loading/1

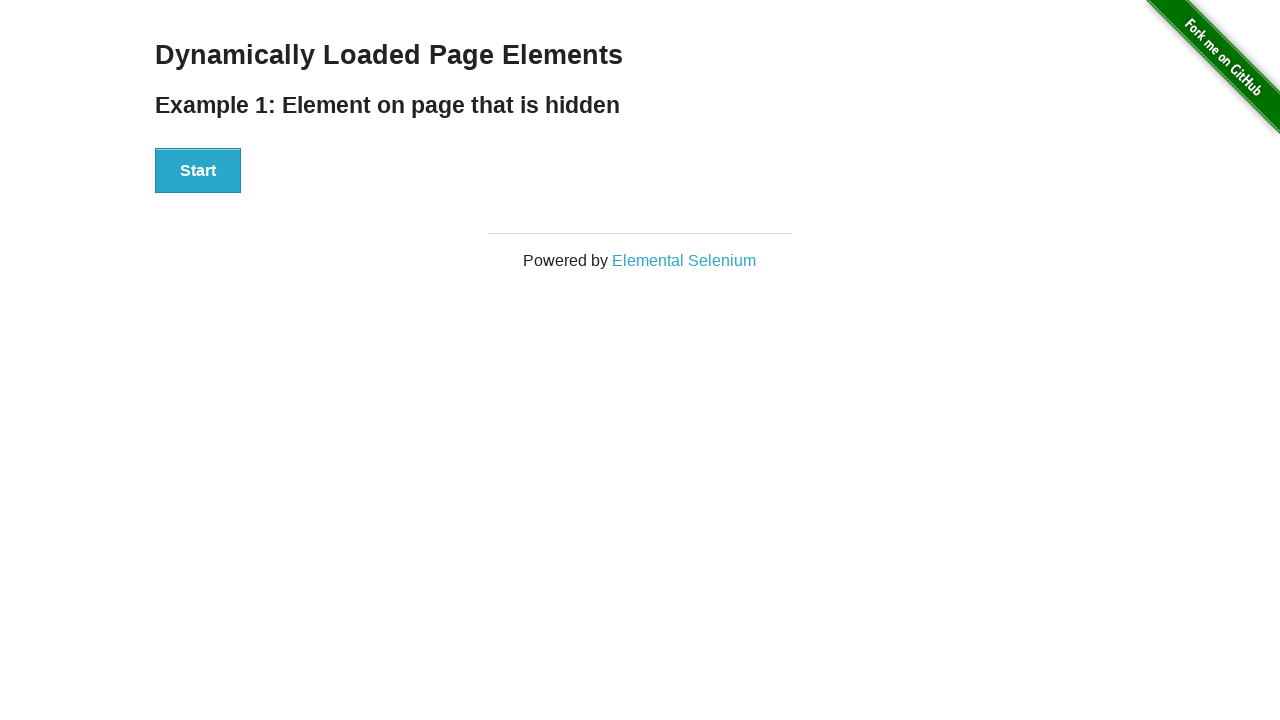

Clicked start button to initiate dynamic loading at (198, 171) on xpath=//*[@id='start']/button
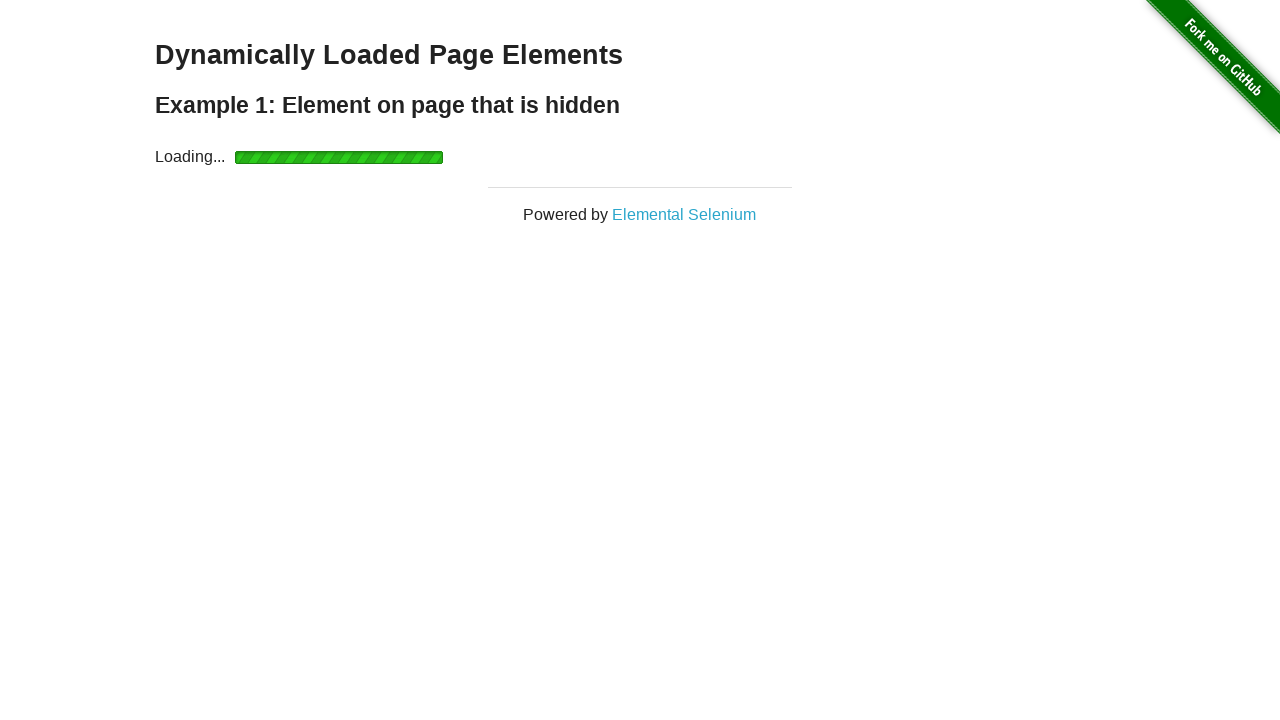

Waited for finish text element to become visible
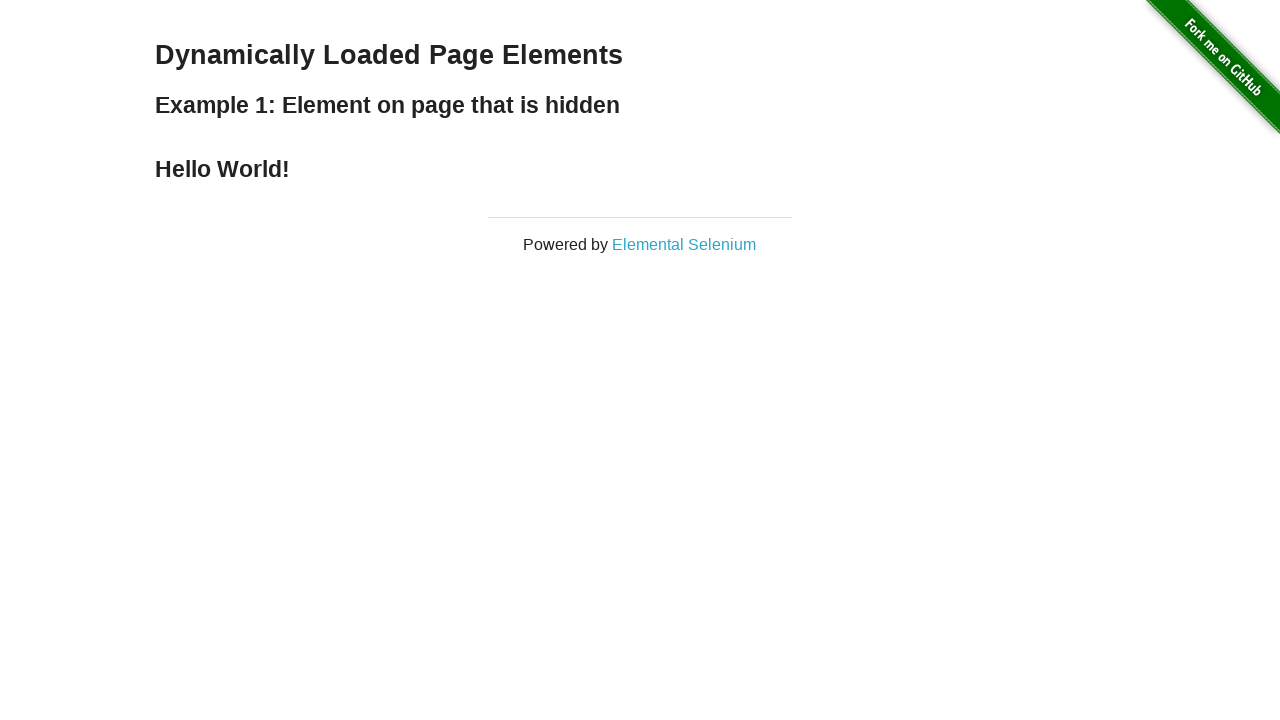

Located finish text element
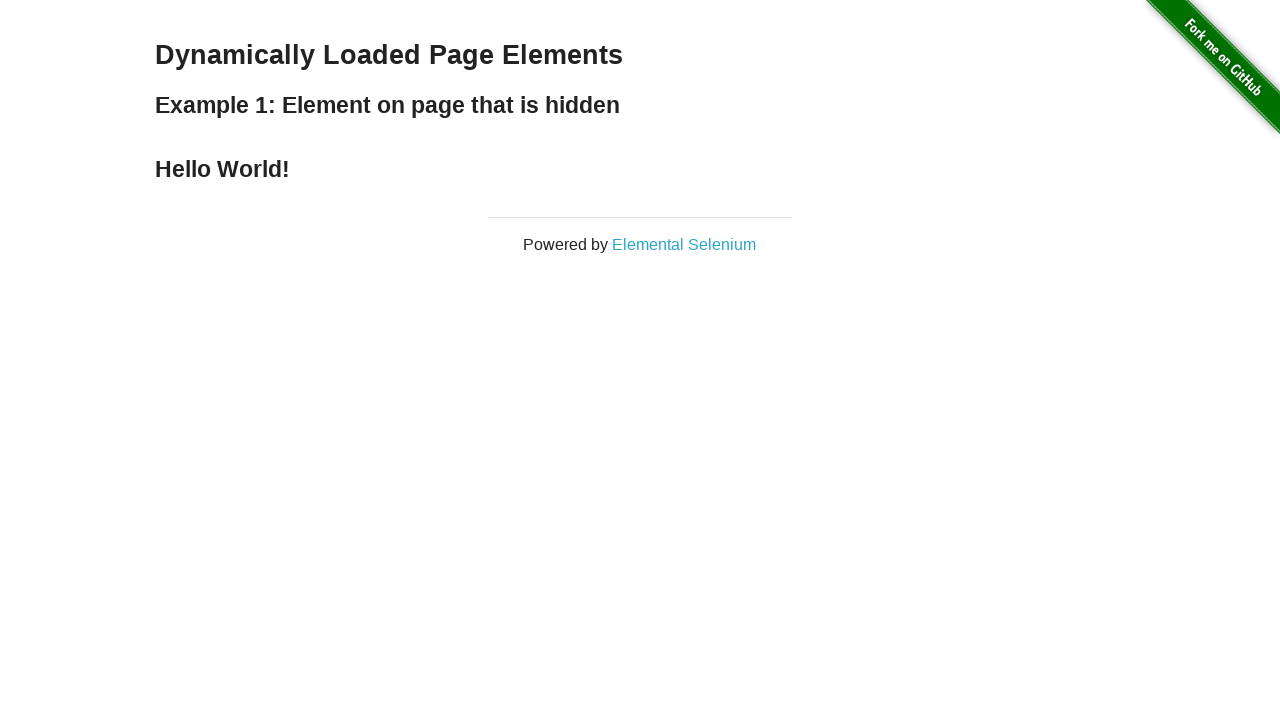

Verified finish text content is 'Hello World!'
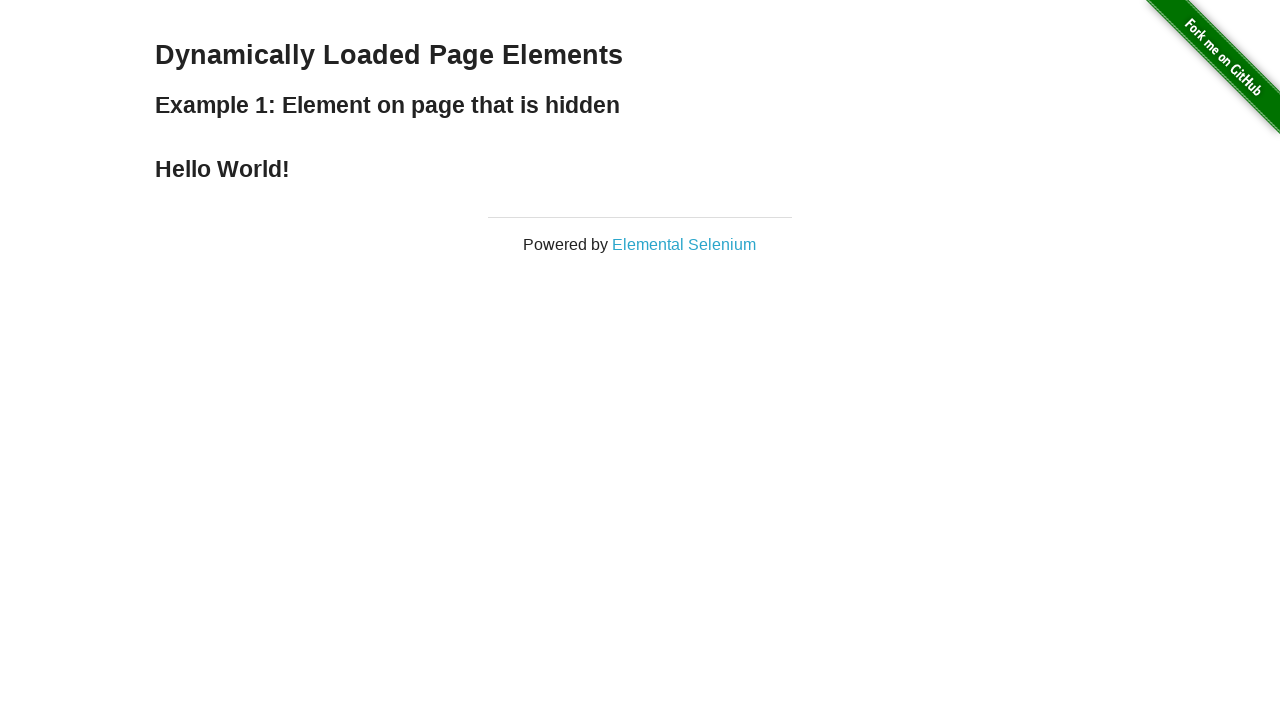

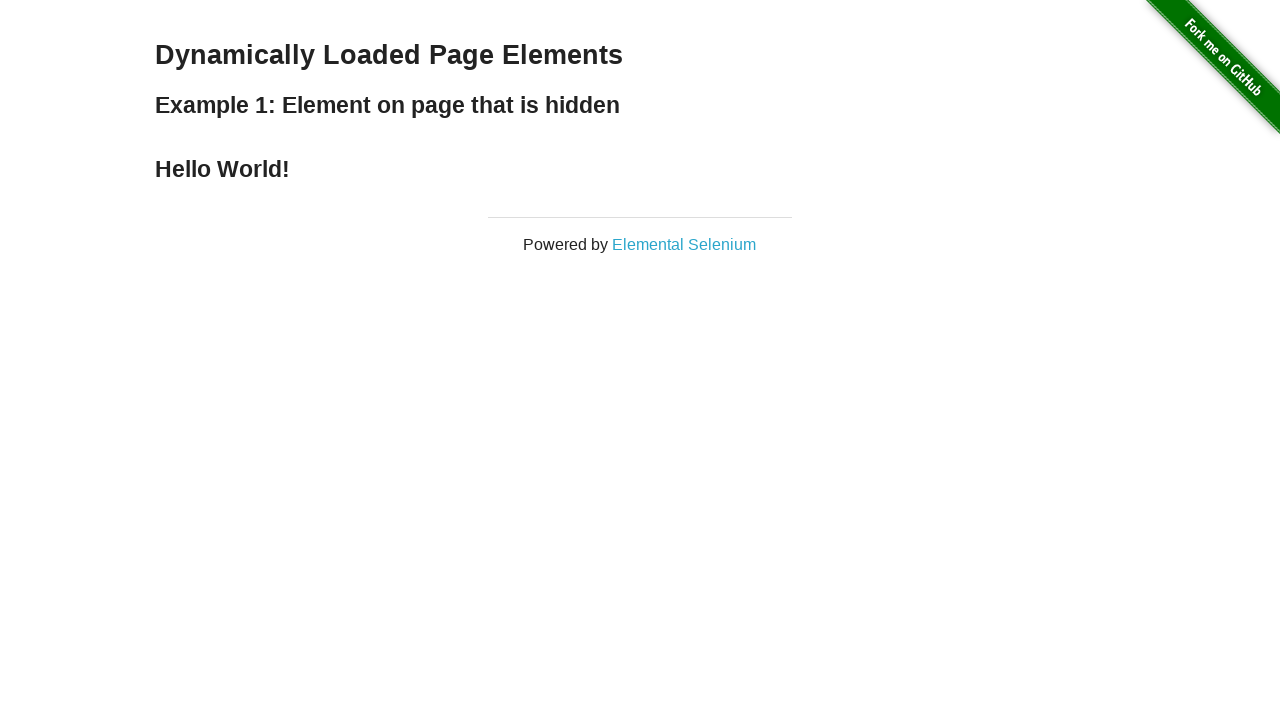